Tests new window functionality by clicking a button to open a new window, switching to it, verifying content, then switching back to the main window.

Starting URL: https://demoqa.com/browser-windows

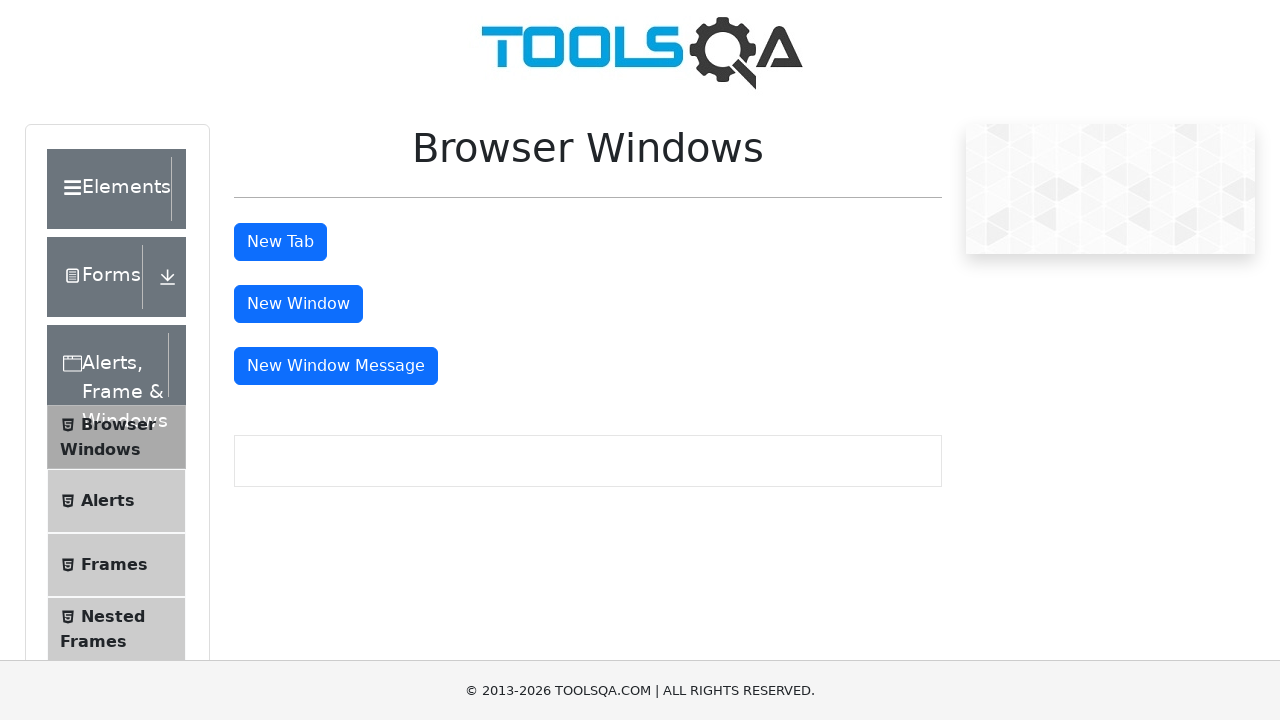

Located the new window button
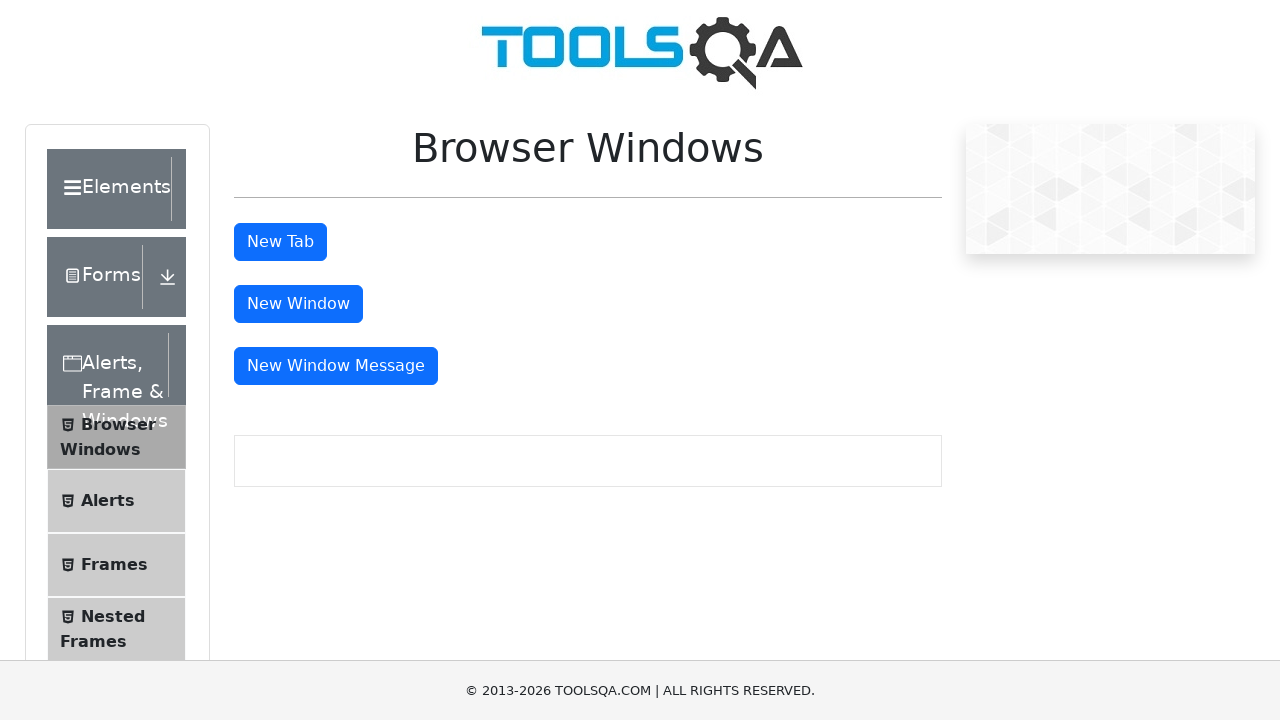

Scrolled new window button into view
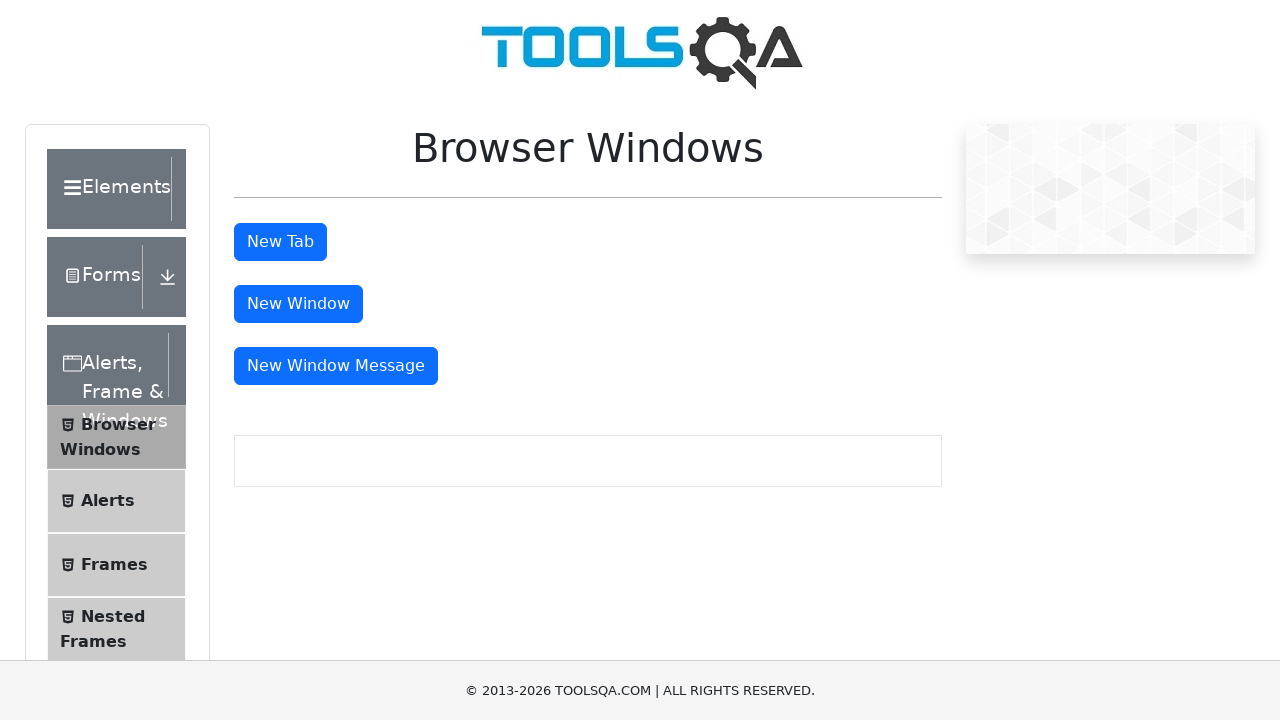

Clicked new window button to open new window at (298, 304) on #windowButton
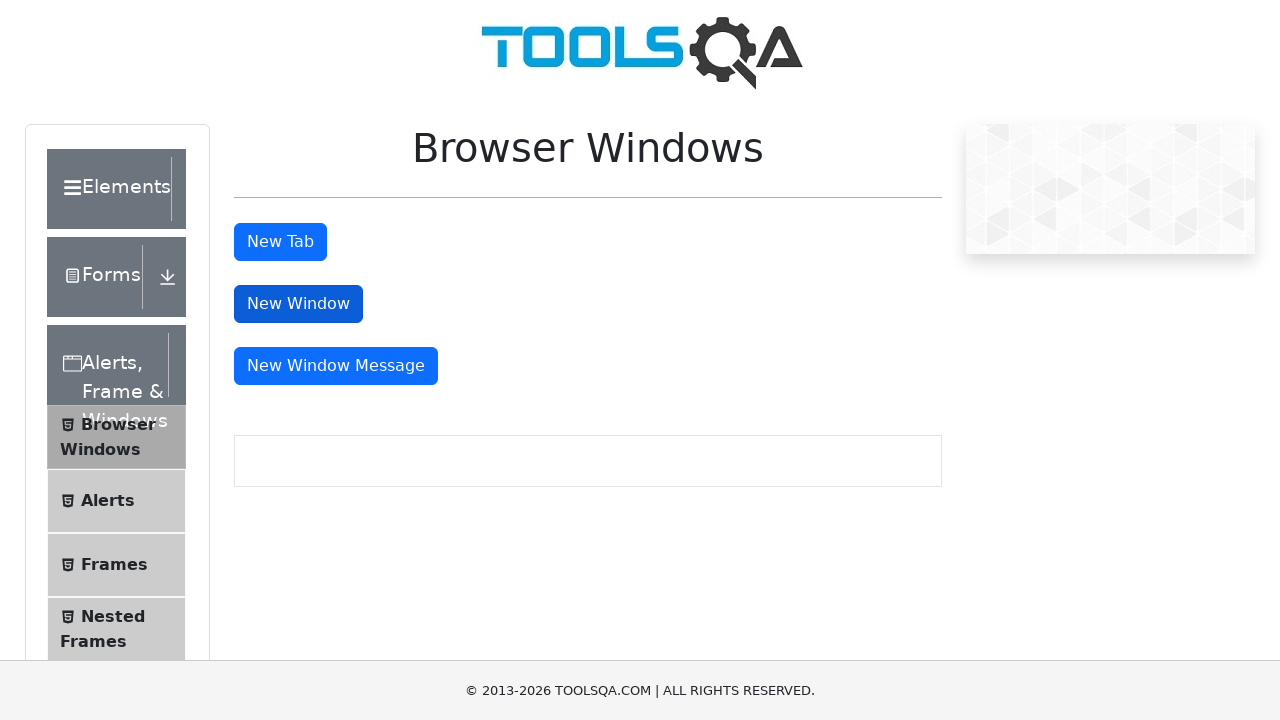

Captured new window page object
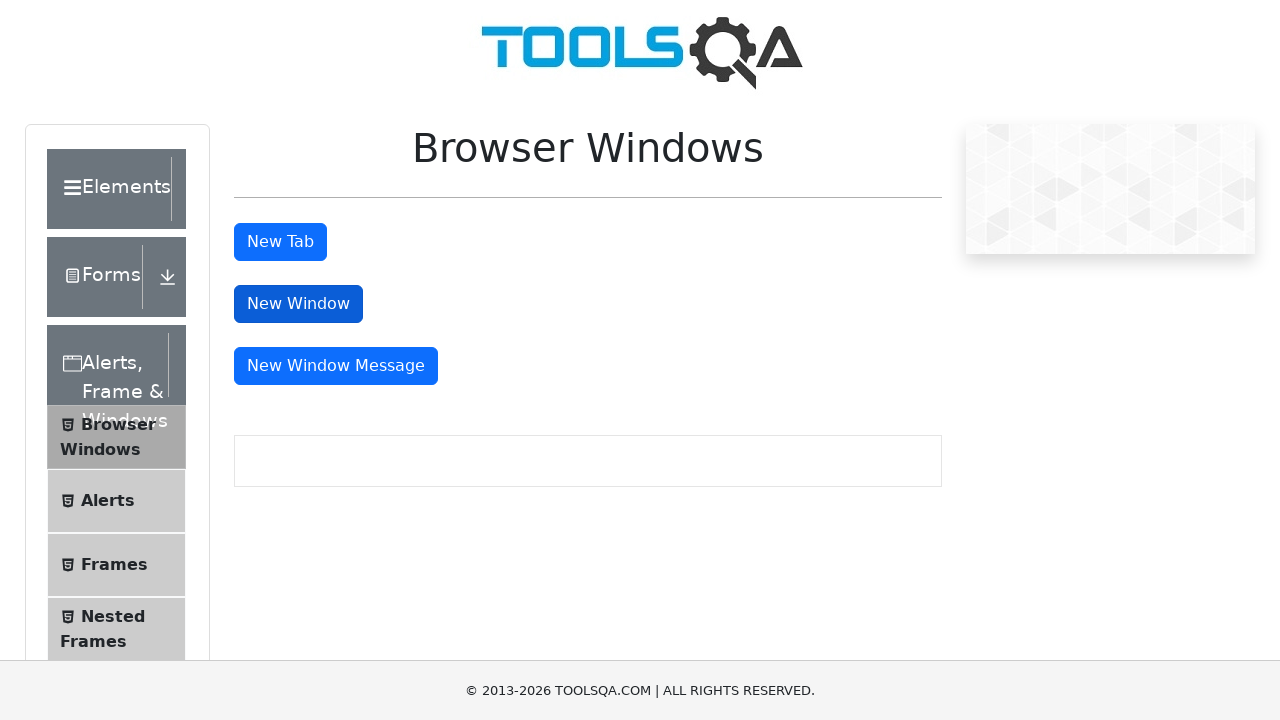

New window loaded completely
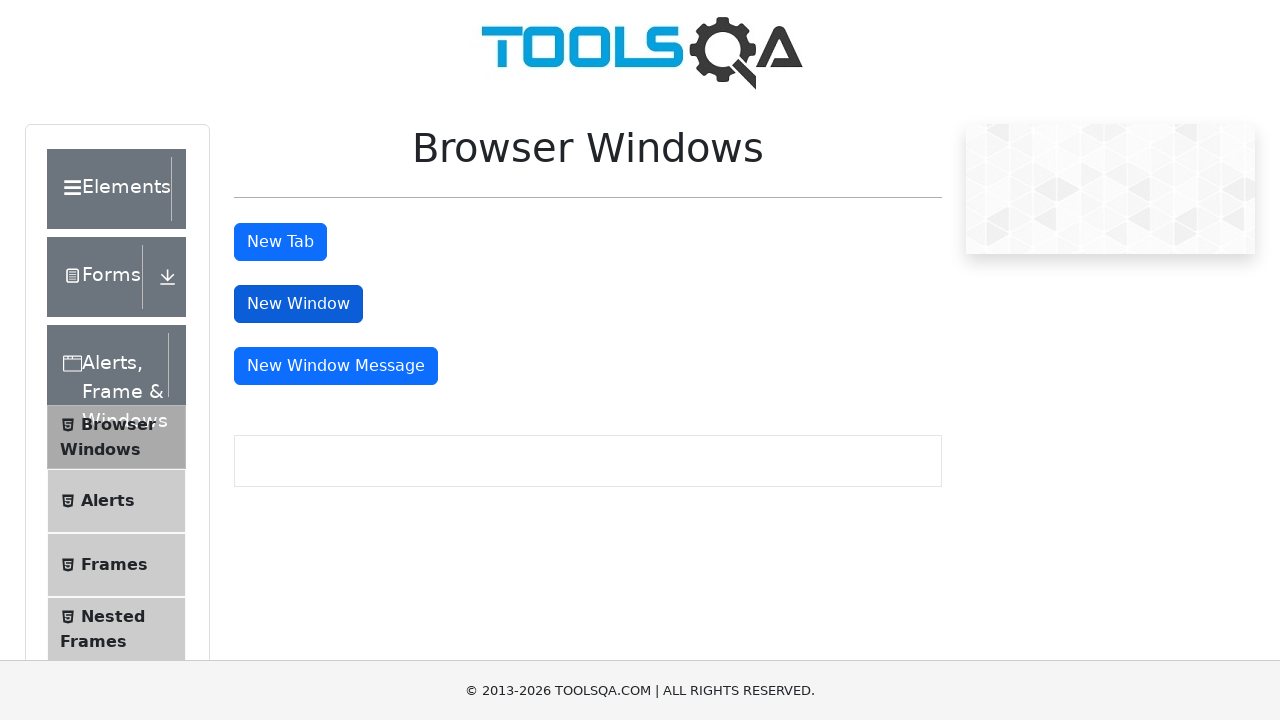

Verified sample heading is visible in new window
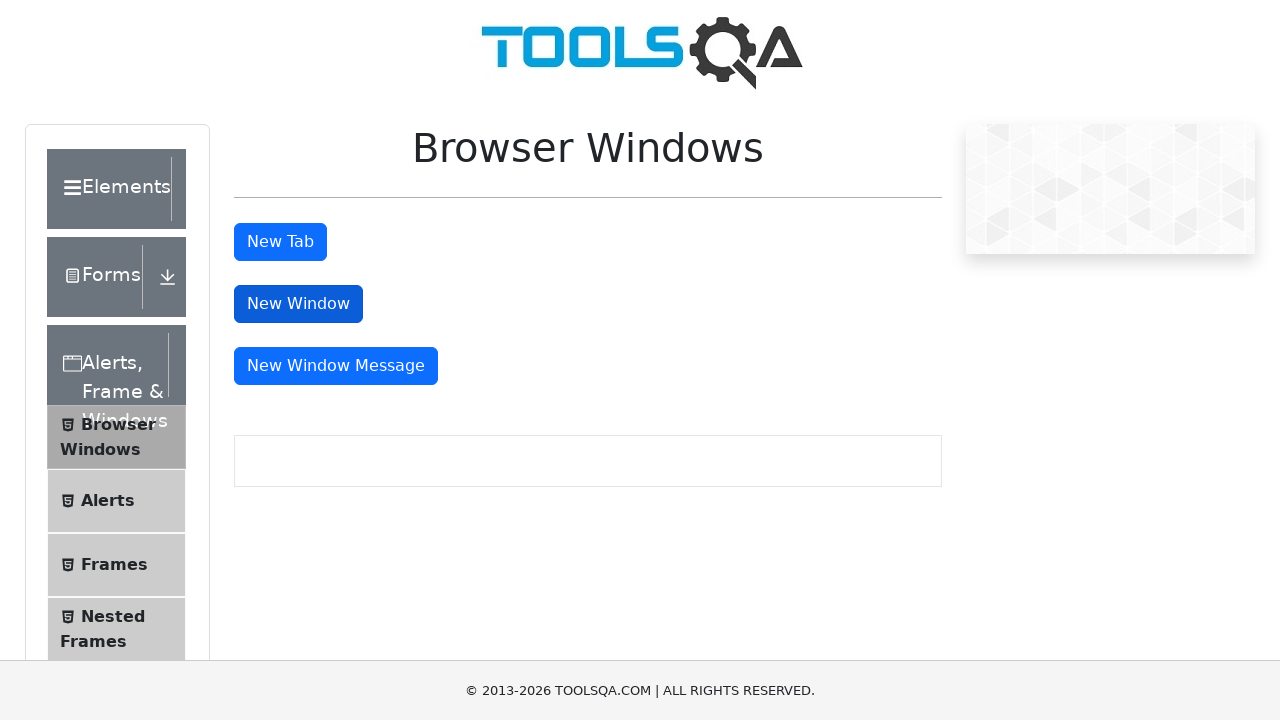

Switched back to main window
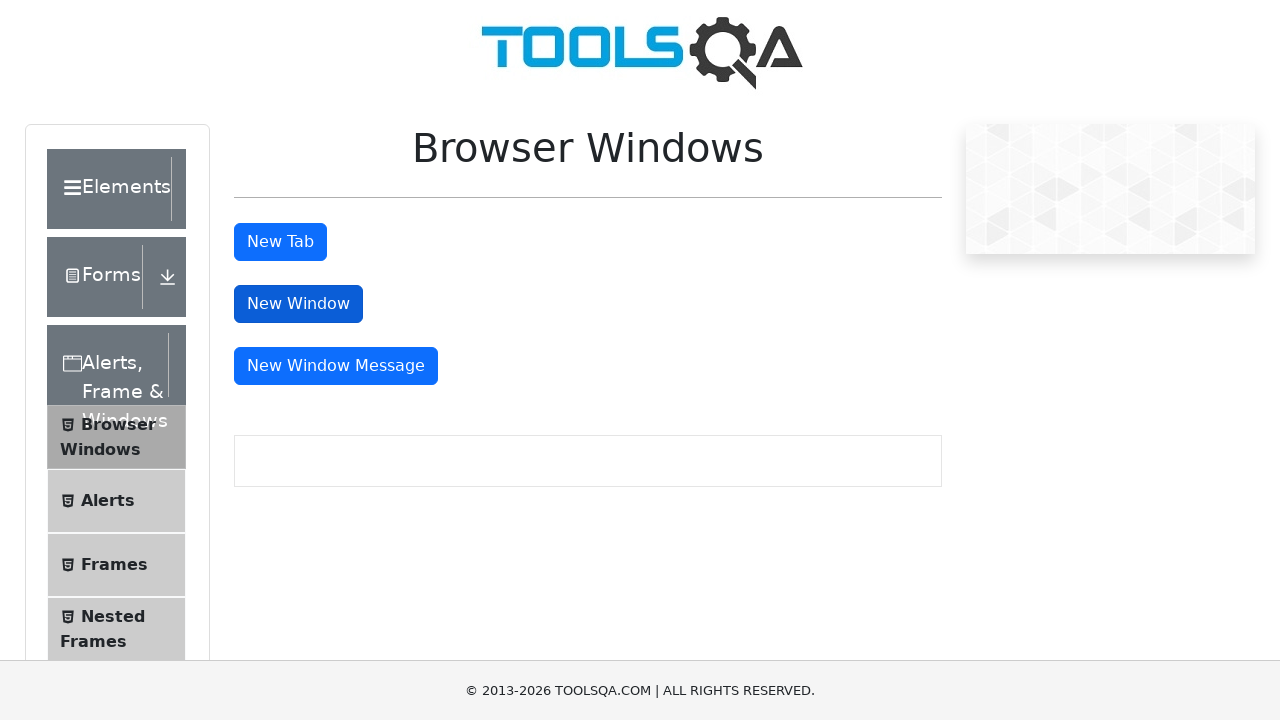

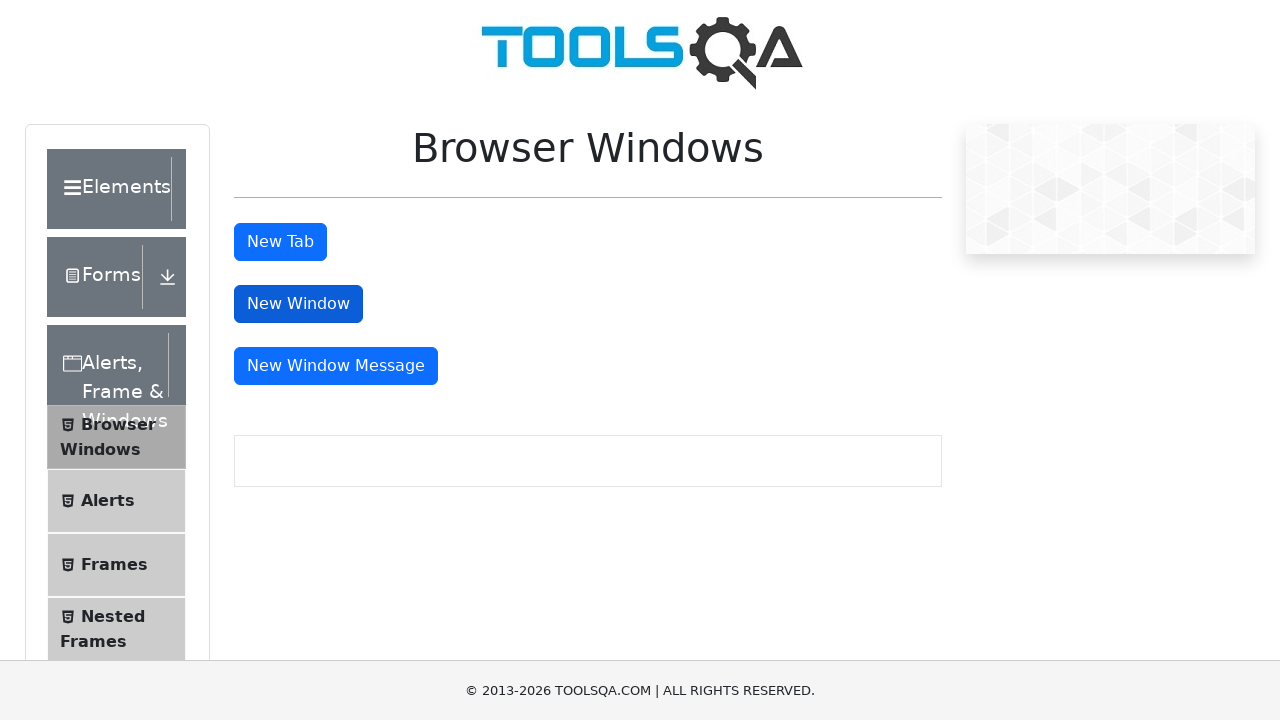